Tests the JavaScript Alerts link by clicking it and verifying the page loads with expected content

Starting URL: https://the-internet.herokuapp.com/

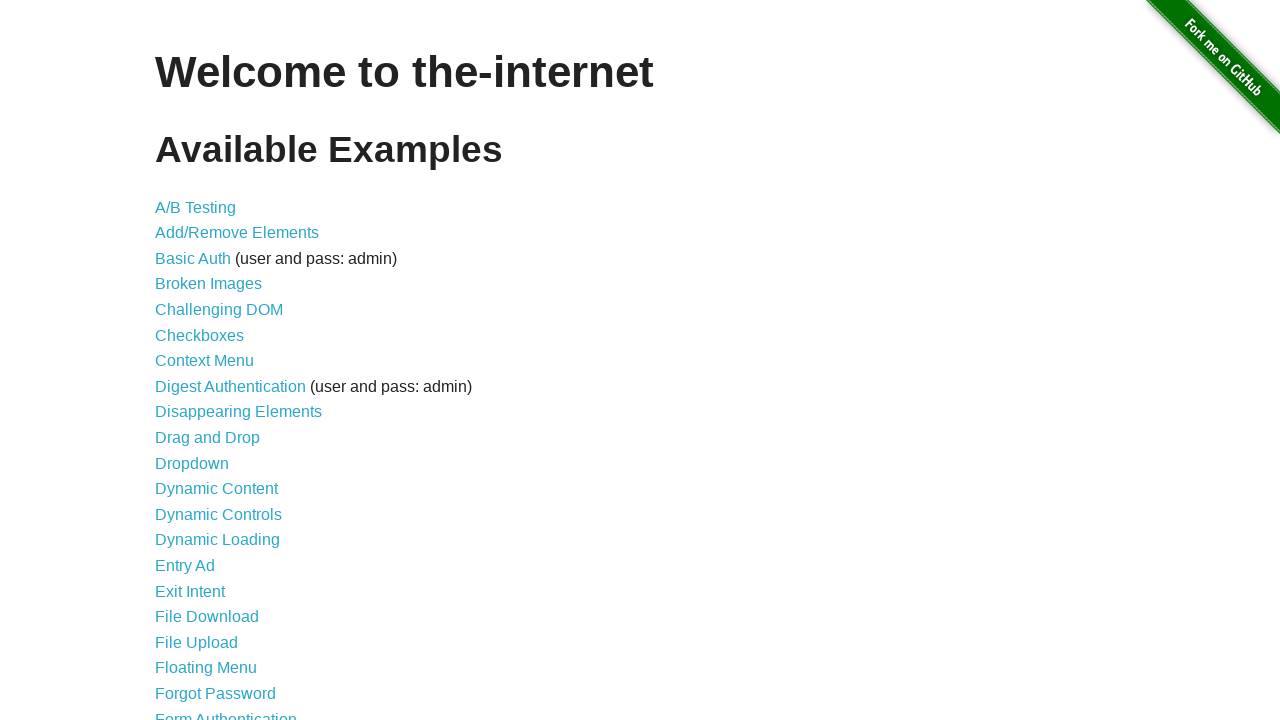

Clicked the JavaScript Alerts link at (214, 361) on a >> internal:has-text="JavaScript Alerts"i
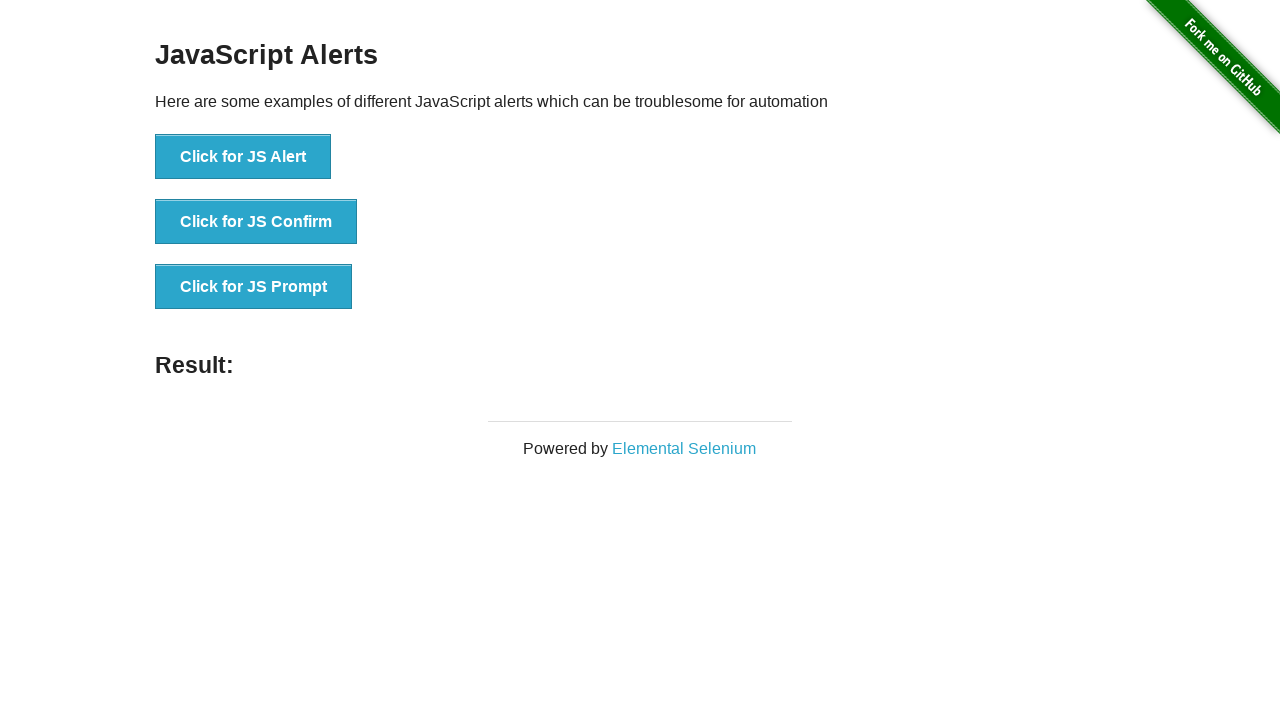

JavaScript Alerts page loaded successfully
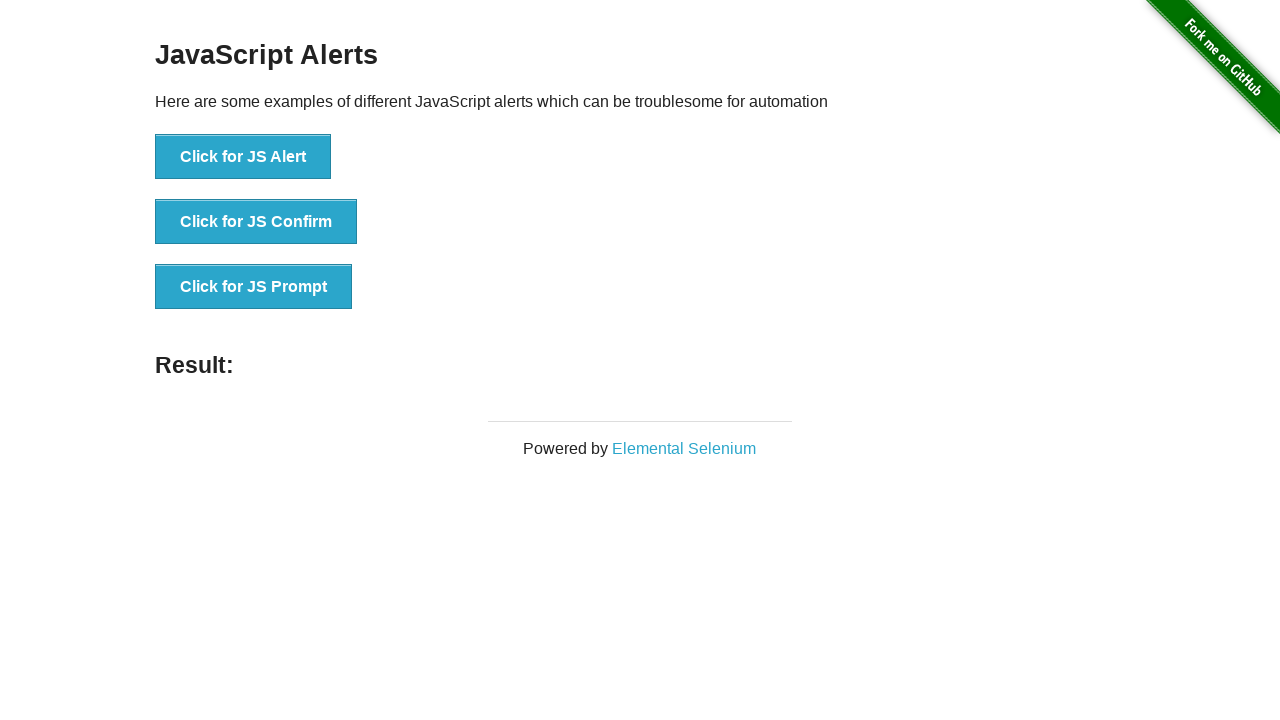

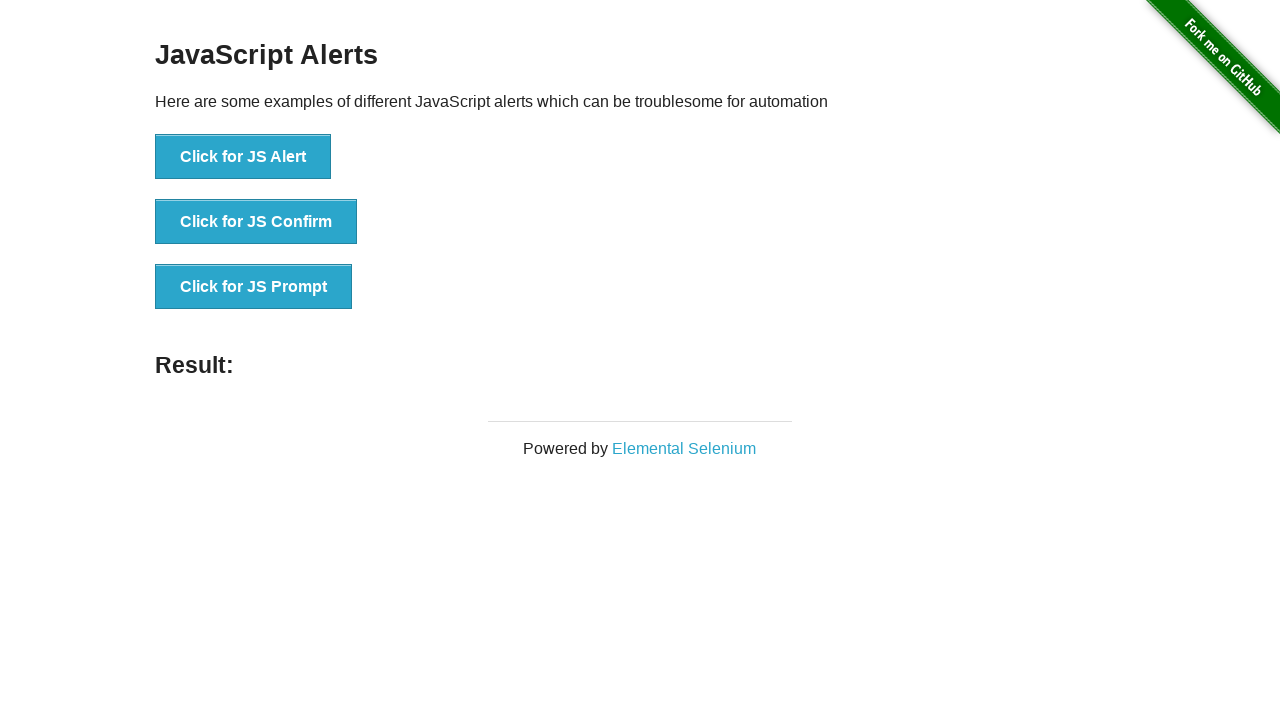